Navigates to an e-commerce site and adds specific vegetables (Brocolli and Cucumber) to the cart by finding them in the product list

Starting URL: https://rahulshettyacademy.com/seleniumPractise/#/

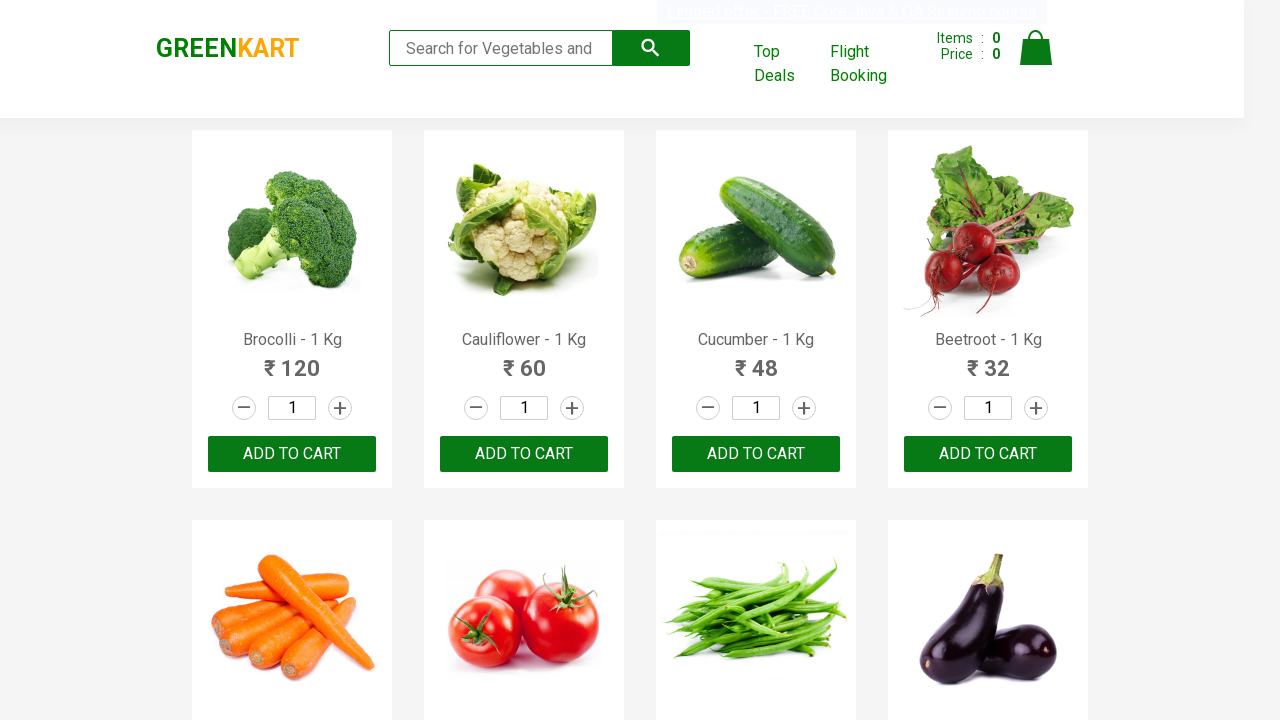

Waited for product names to load on e-commerce site
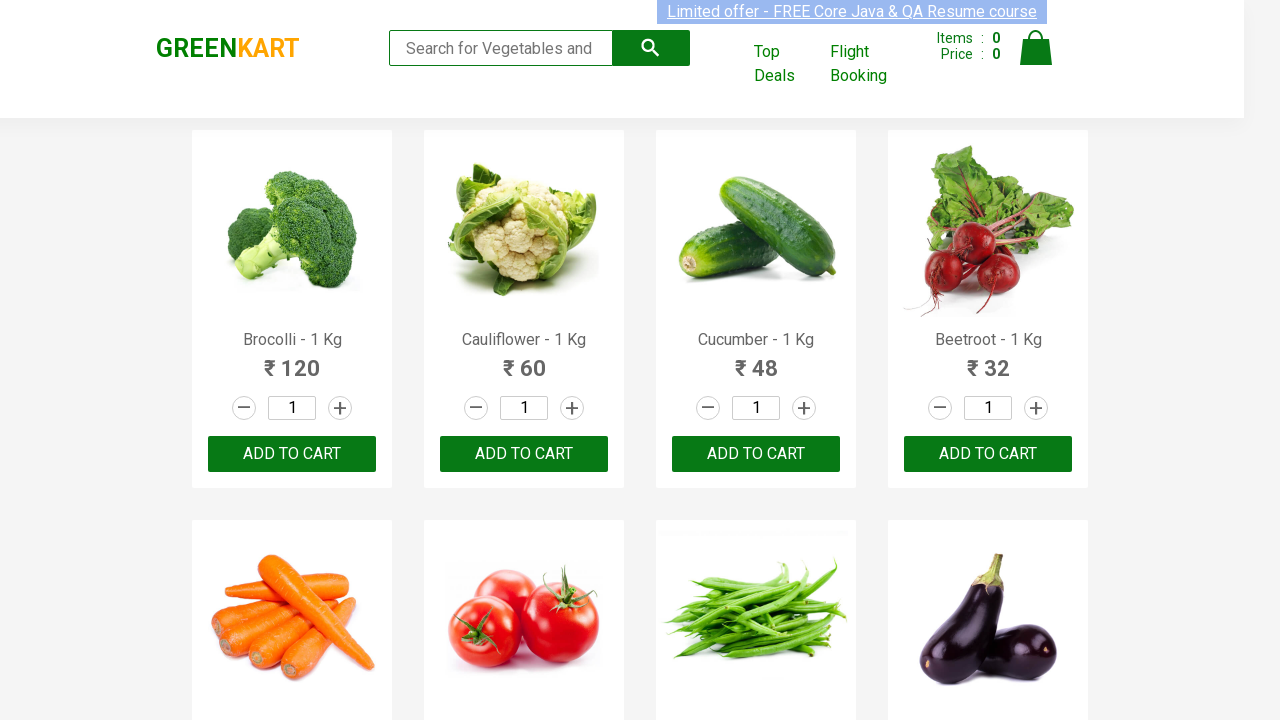

Defined items to add to cart: Brocolli and Cucumber
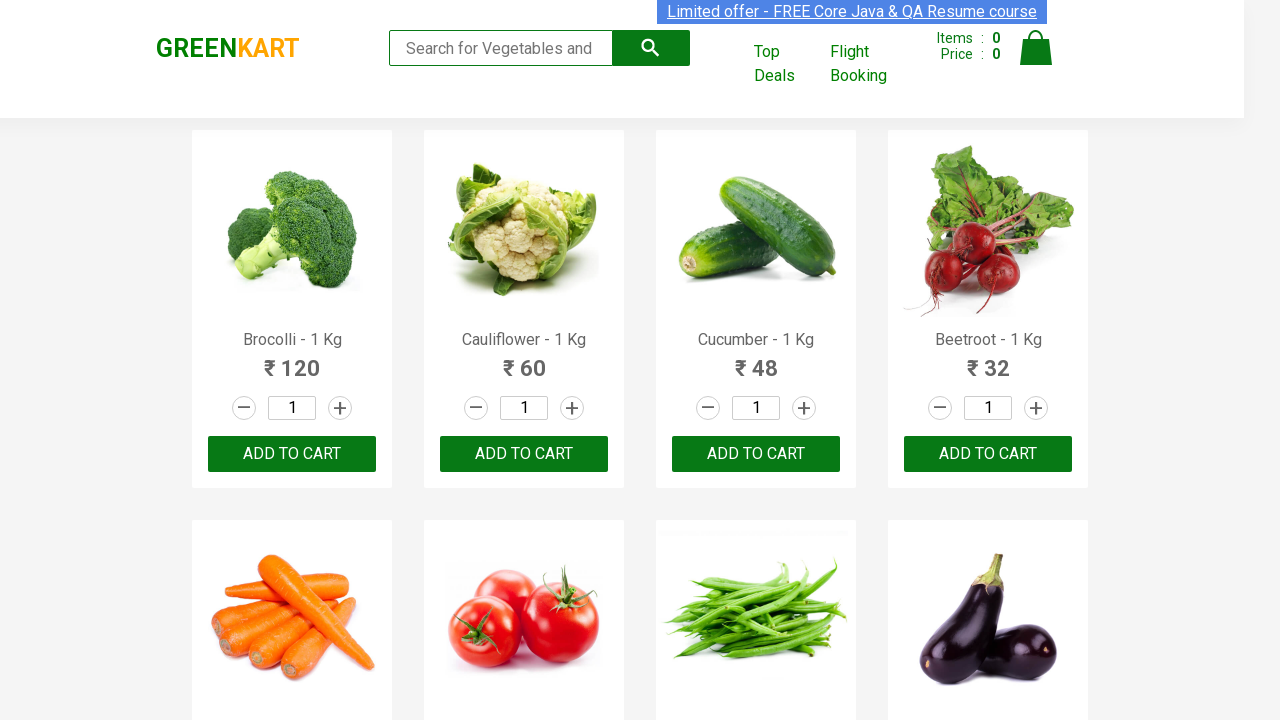

Retrieved all product elements from the product list
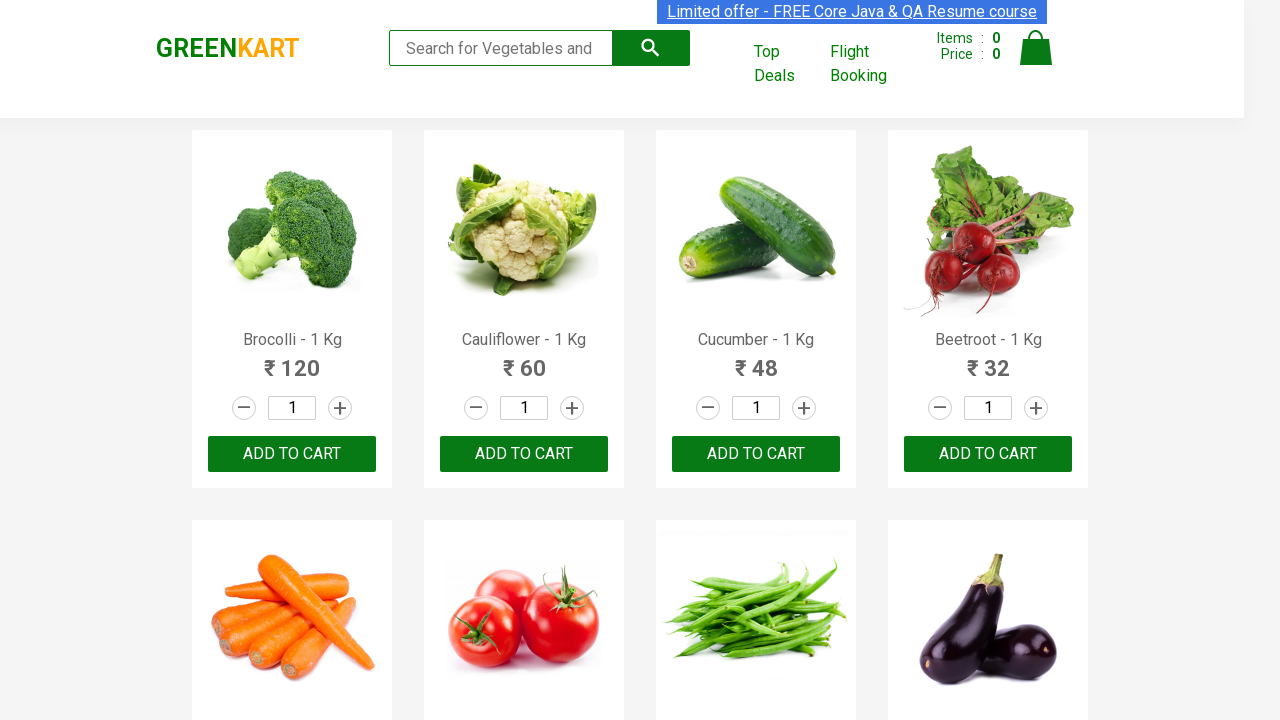

Added Brocolli to cart at (292, 454) on xpath=//div[@class='product-action']/button >> nth=0
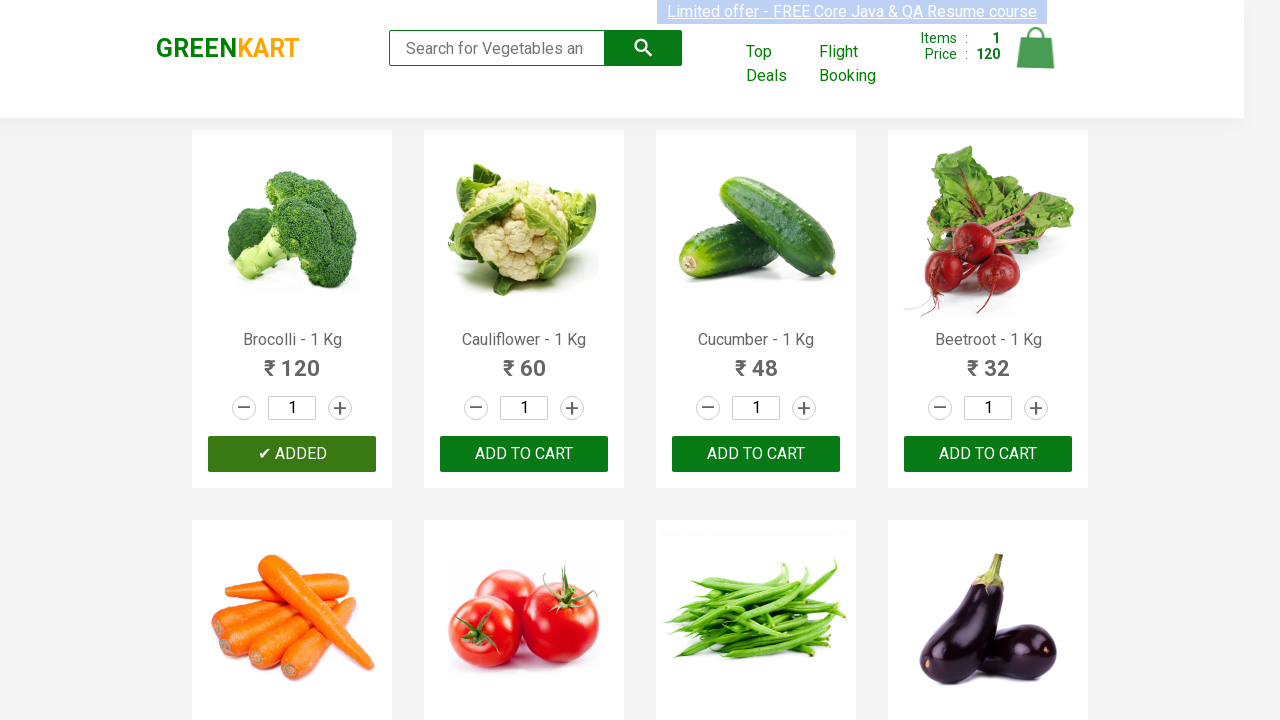

Added Cucumber to cart at (756, 454) on xpath=//div[@class='product-action']/button >> nth=2
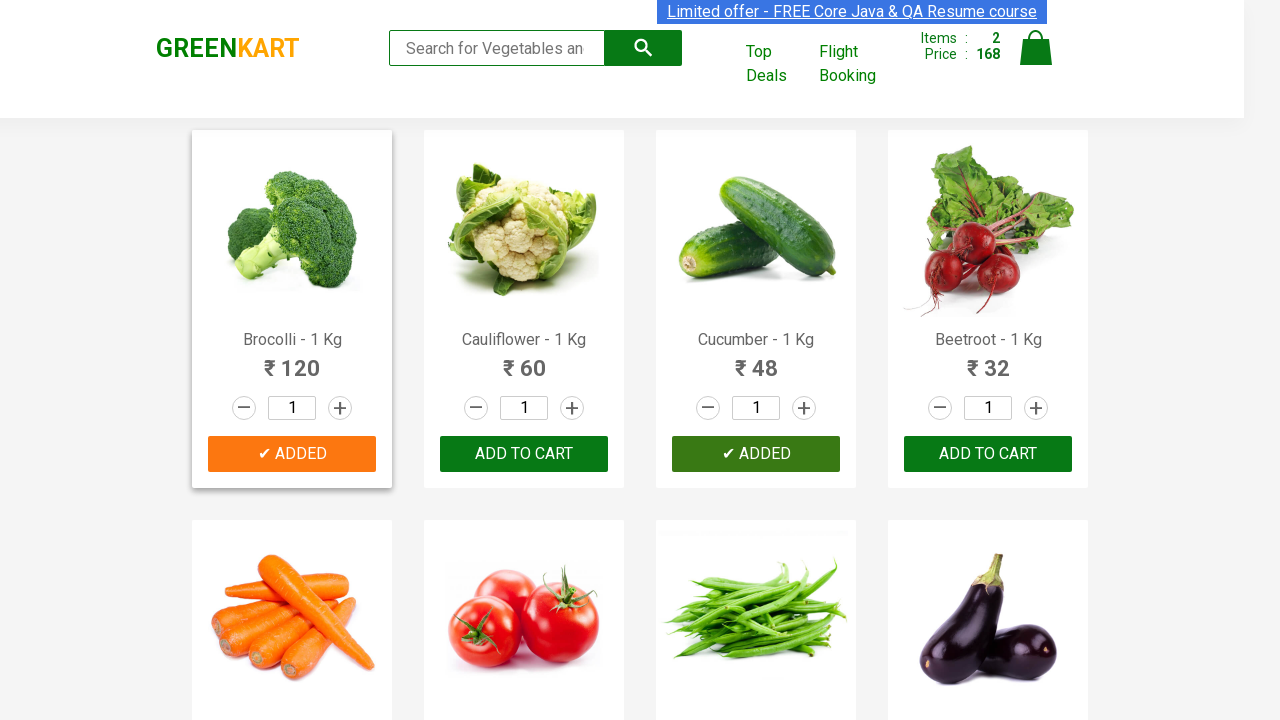

All required items (Brocolli and Cucumber) have been added to cart
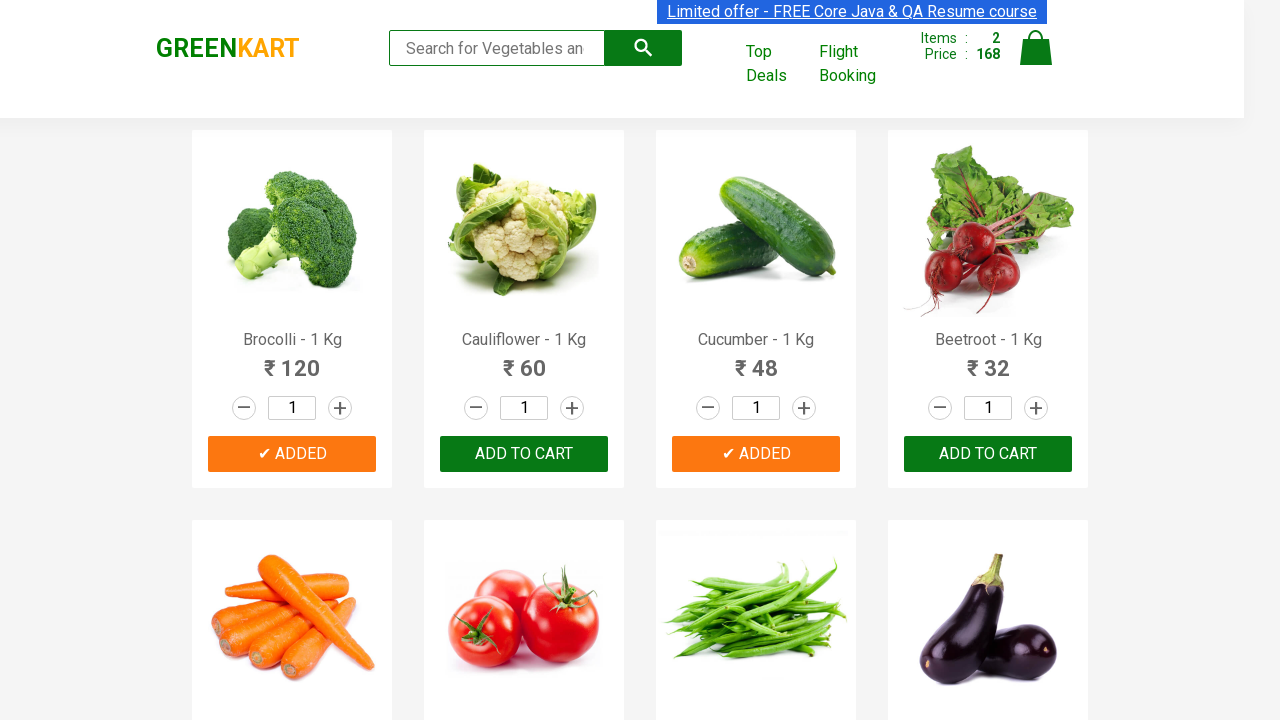

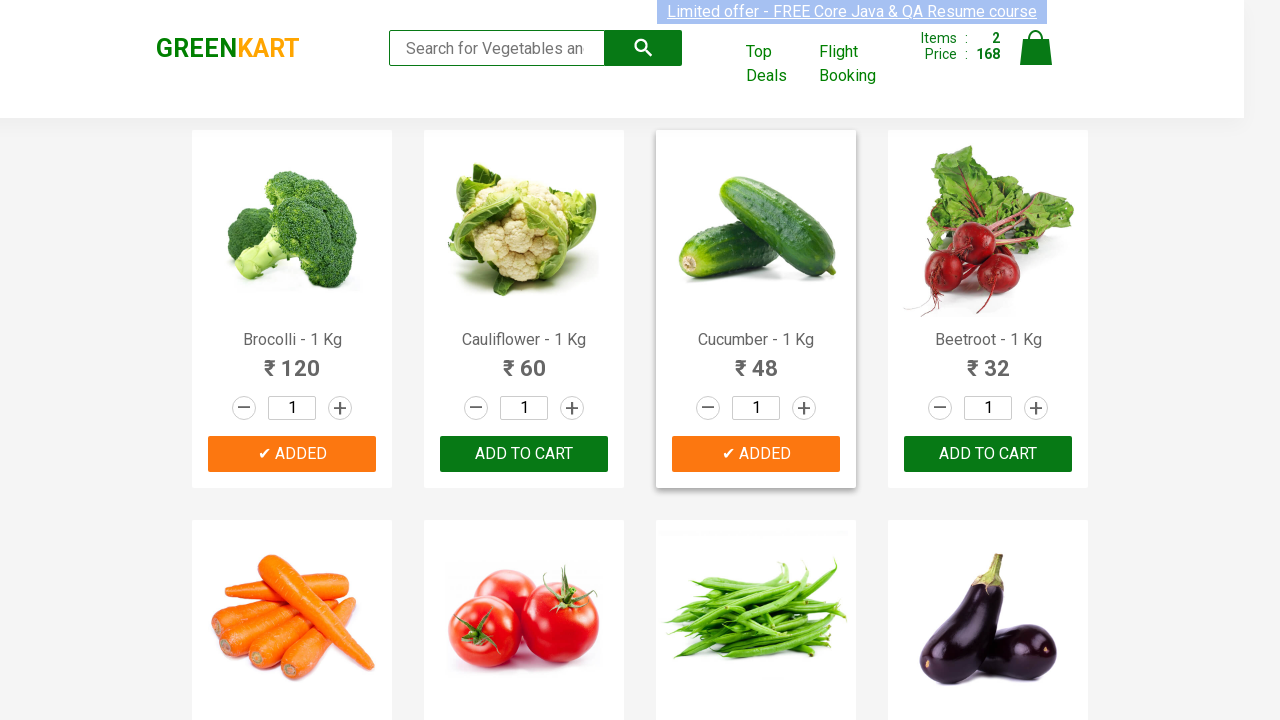